Tests pagination by clicking page 2 button and verifying the correct page is displayed

Starting URL: http://intershop5.skillbox.ru/

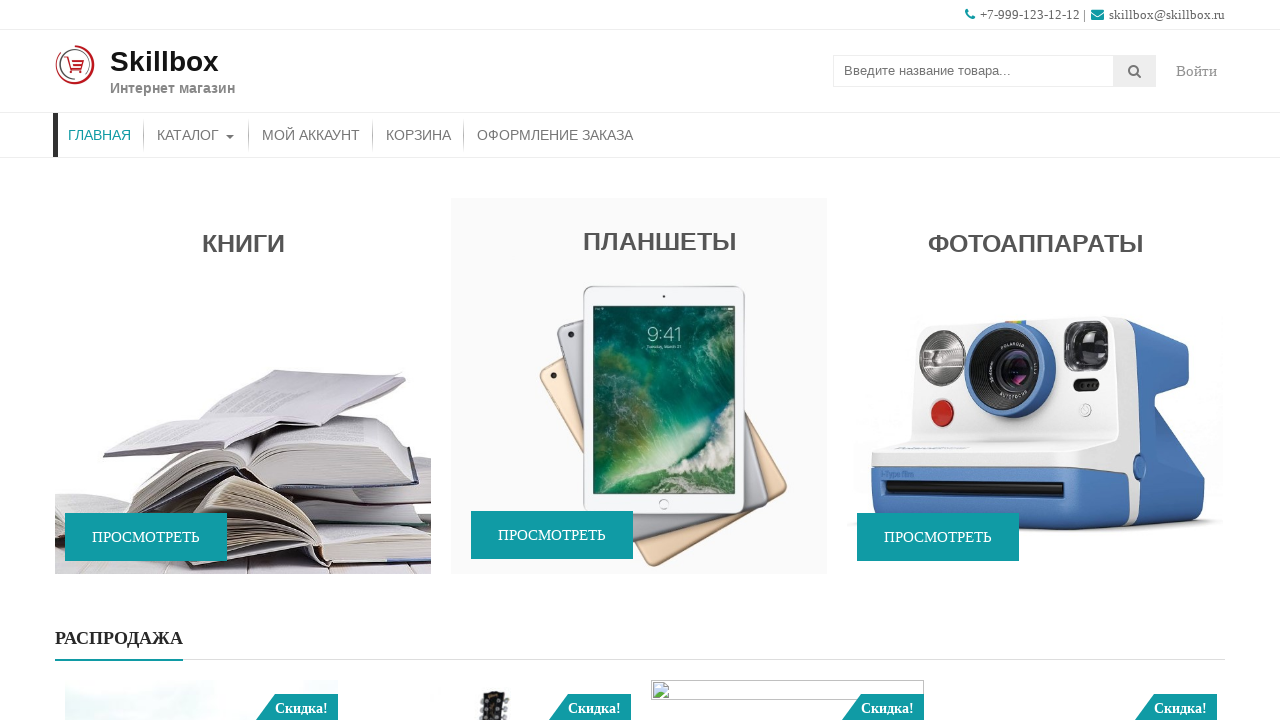

Clicked on Catalog menu item at (196, 135) on xpath=//*[contains(@class, 'store-menu')]//*[.='Каталог']
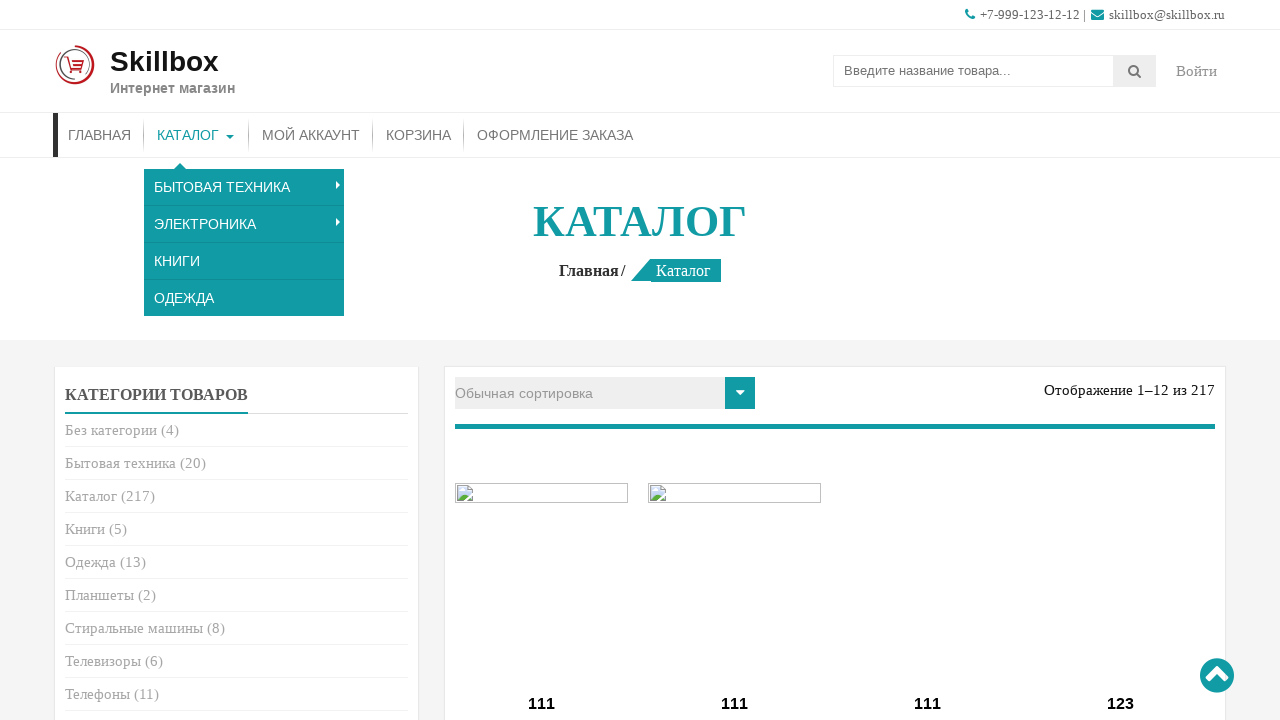

Clicked on page 2 button at (744, 360) on xpath=//a[.= '2']
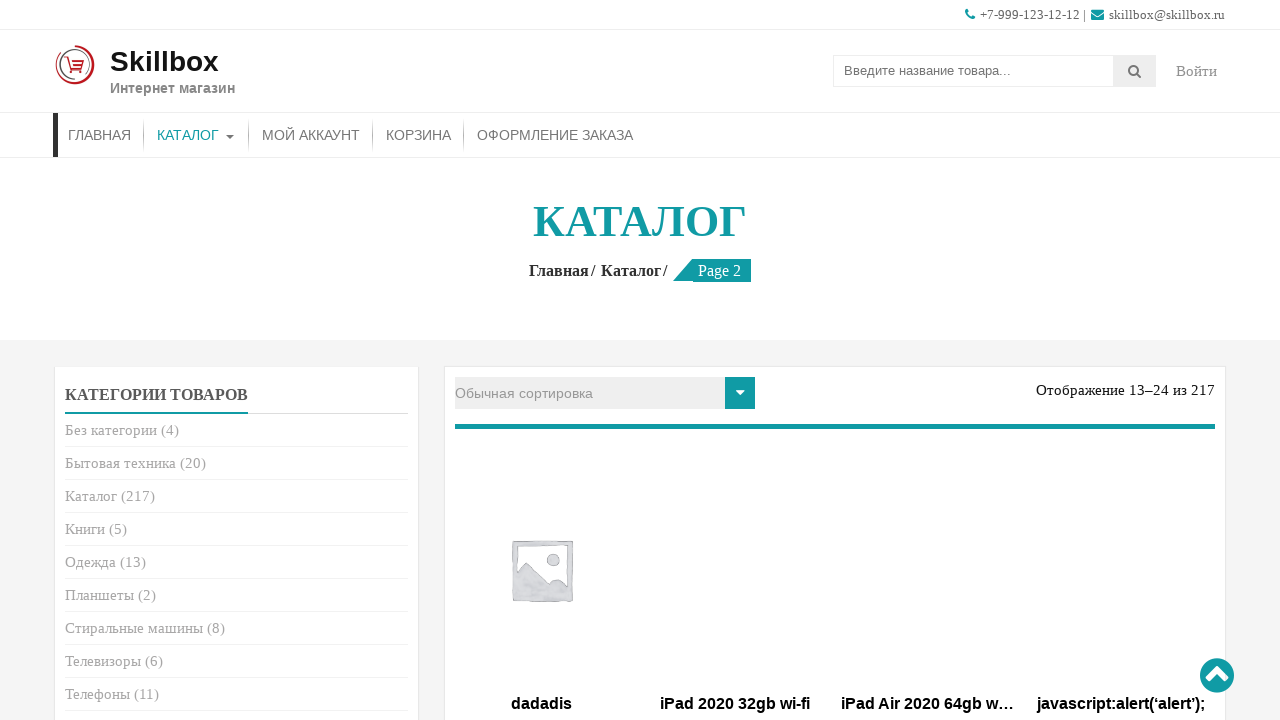

Verified page 2 is now active and current
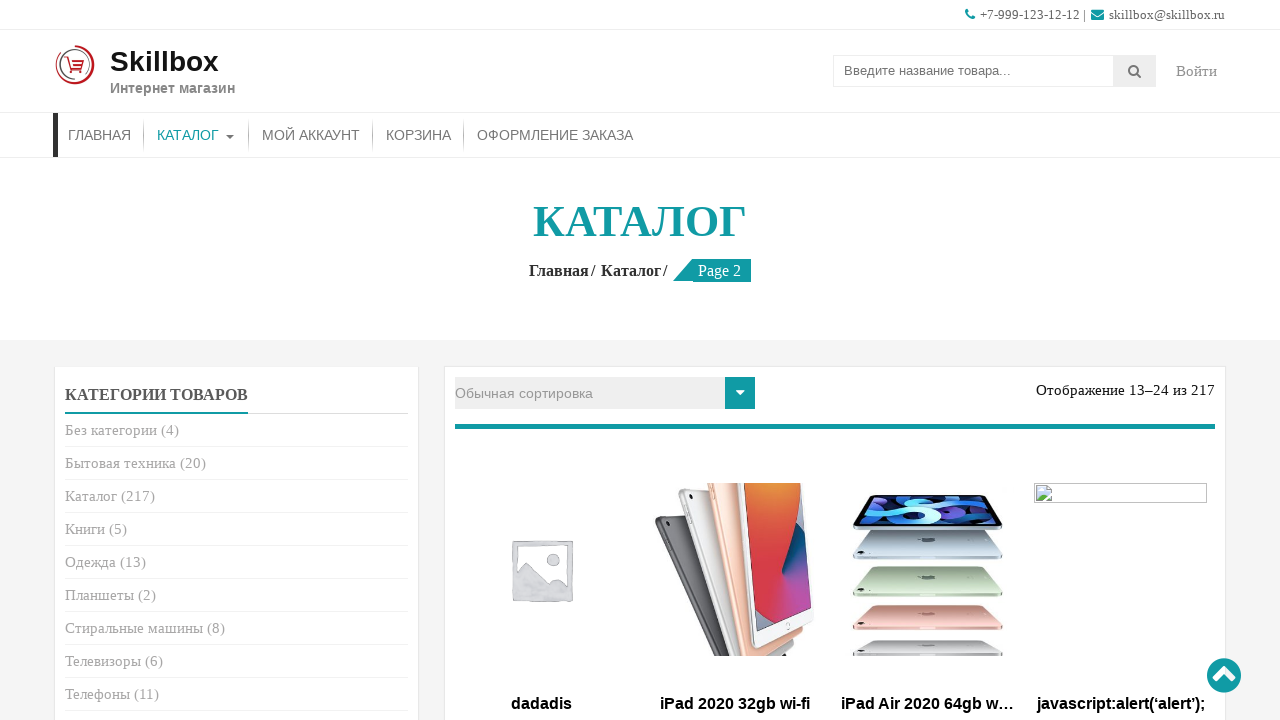

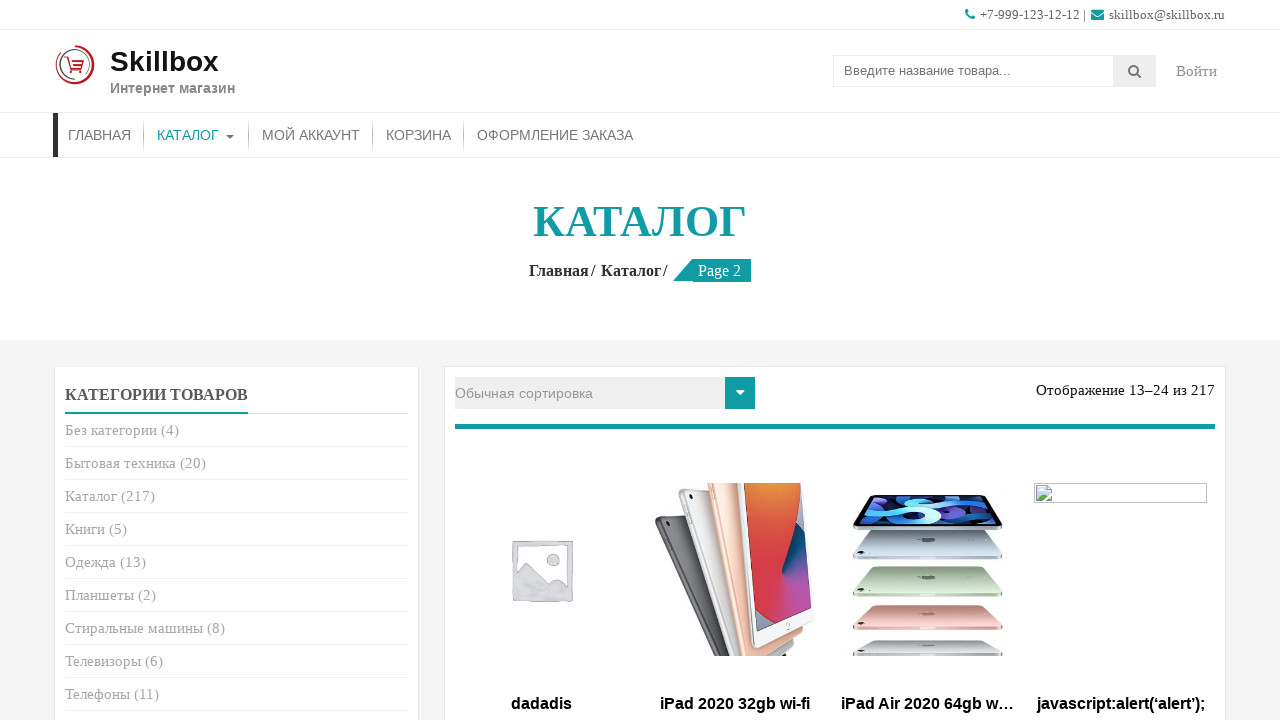